Tests form validation by attempting to submit a review without filling in the email field and verifying the browser validation message appears

Starting URL: https://automationexercise.com/

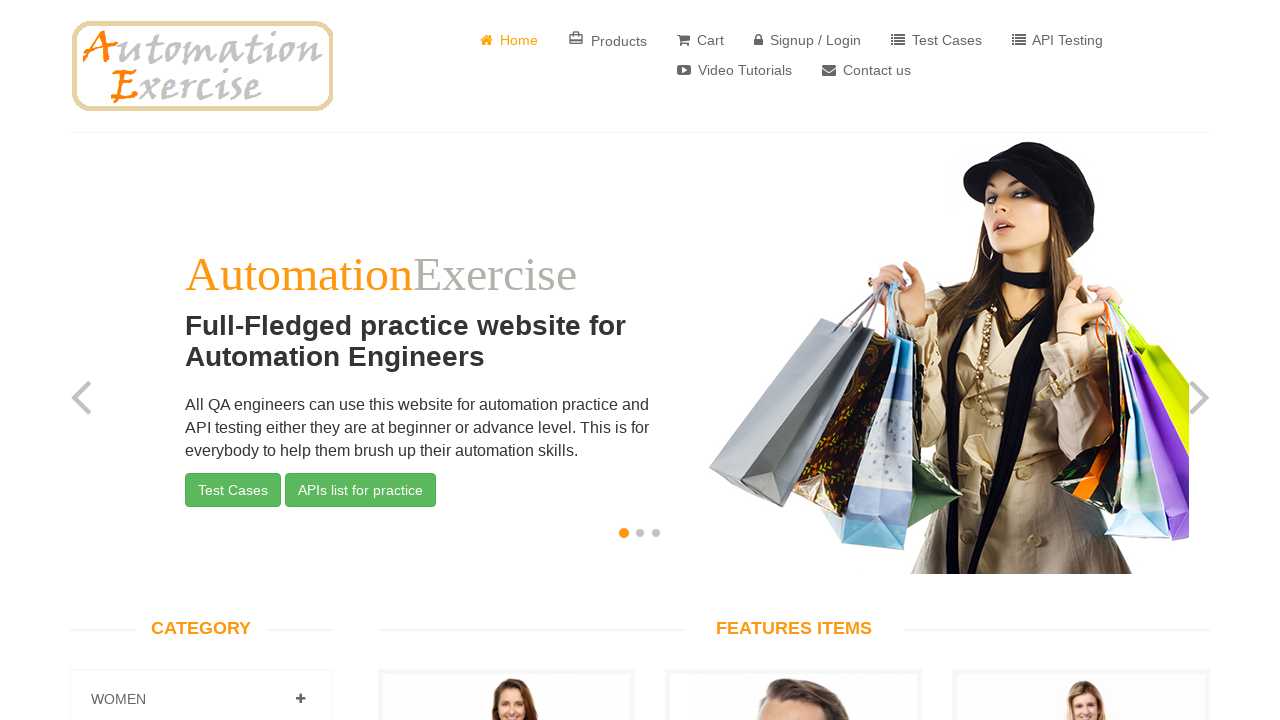

Clicked on View Product link at (506, 361) on text=View Product
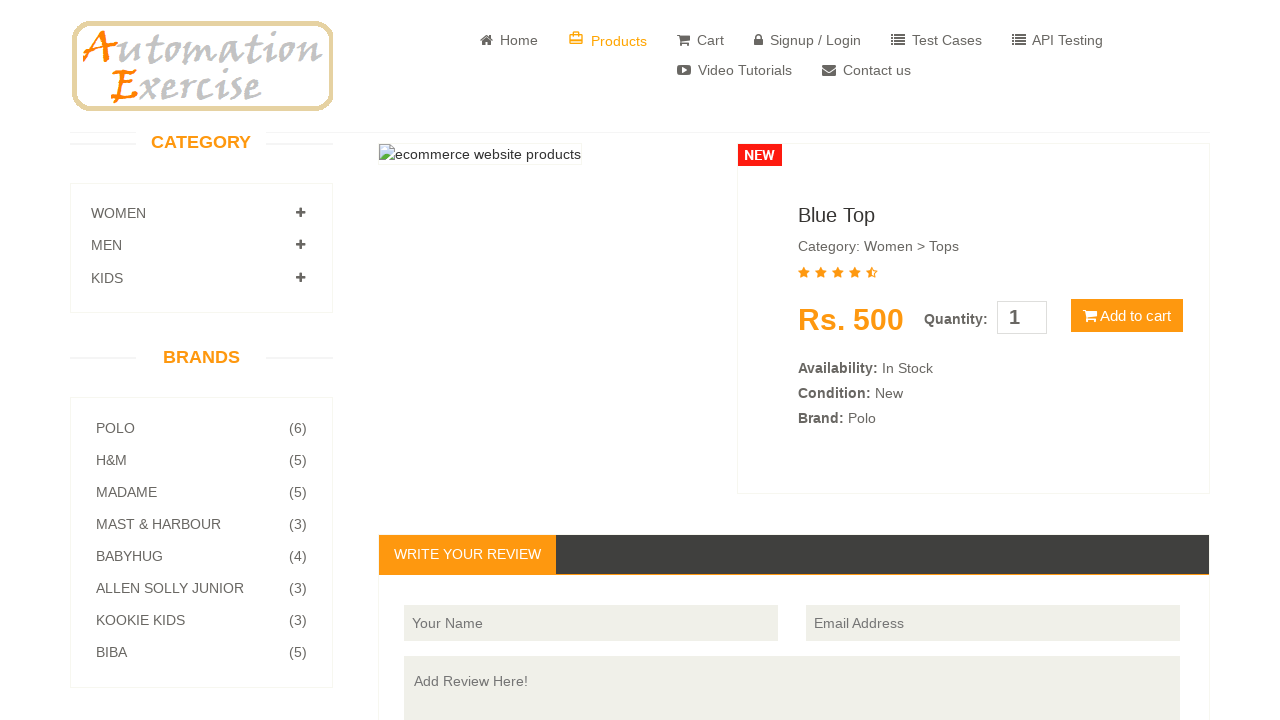

Clicked on reviewer name field at (591, 623) on #name
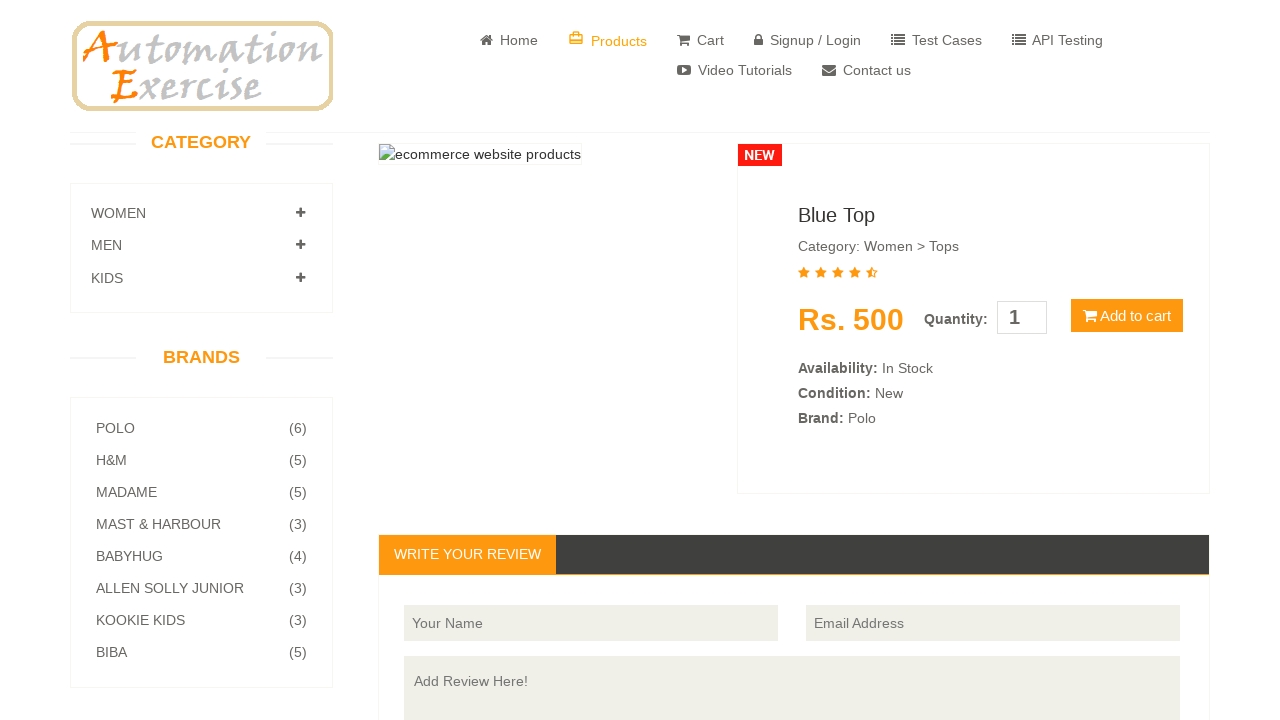

Filled reviewer name with 'Jennifer Wilson' on #name
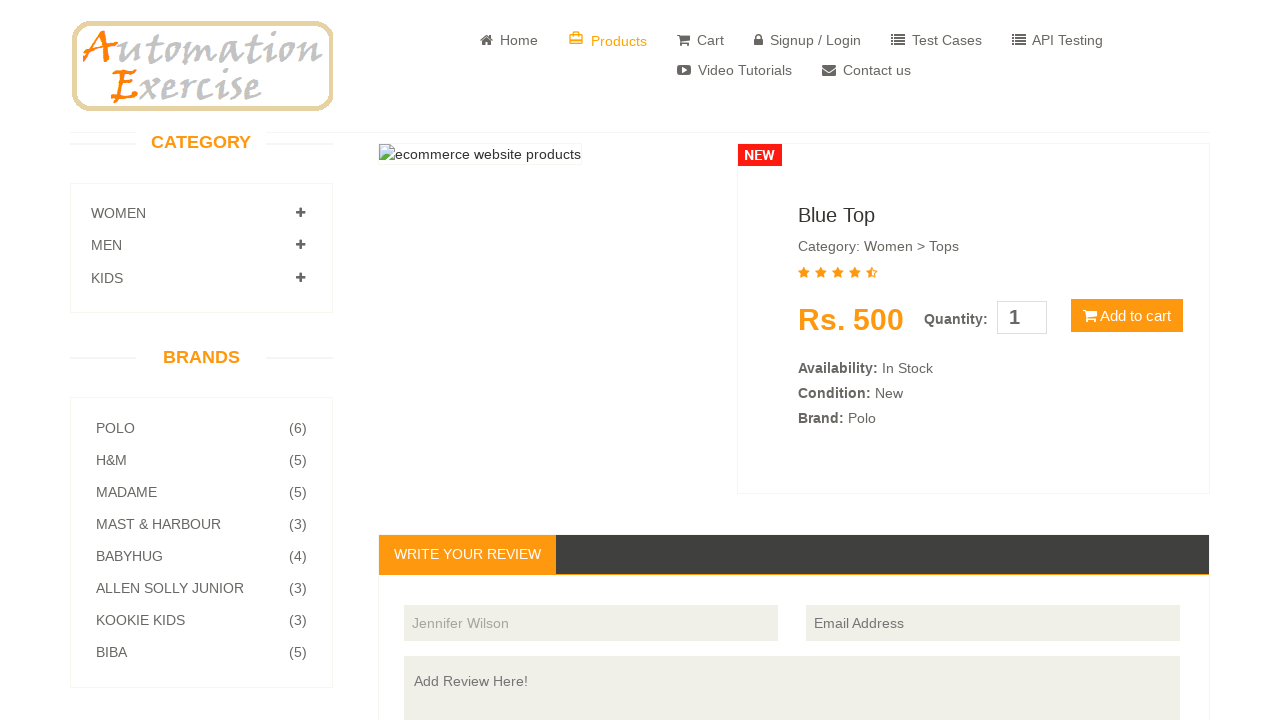

Filled review text with 'Wonderful product, love it!' on #review
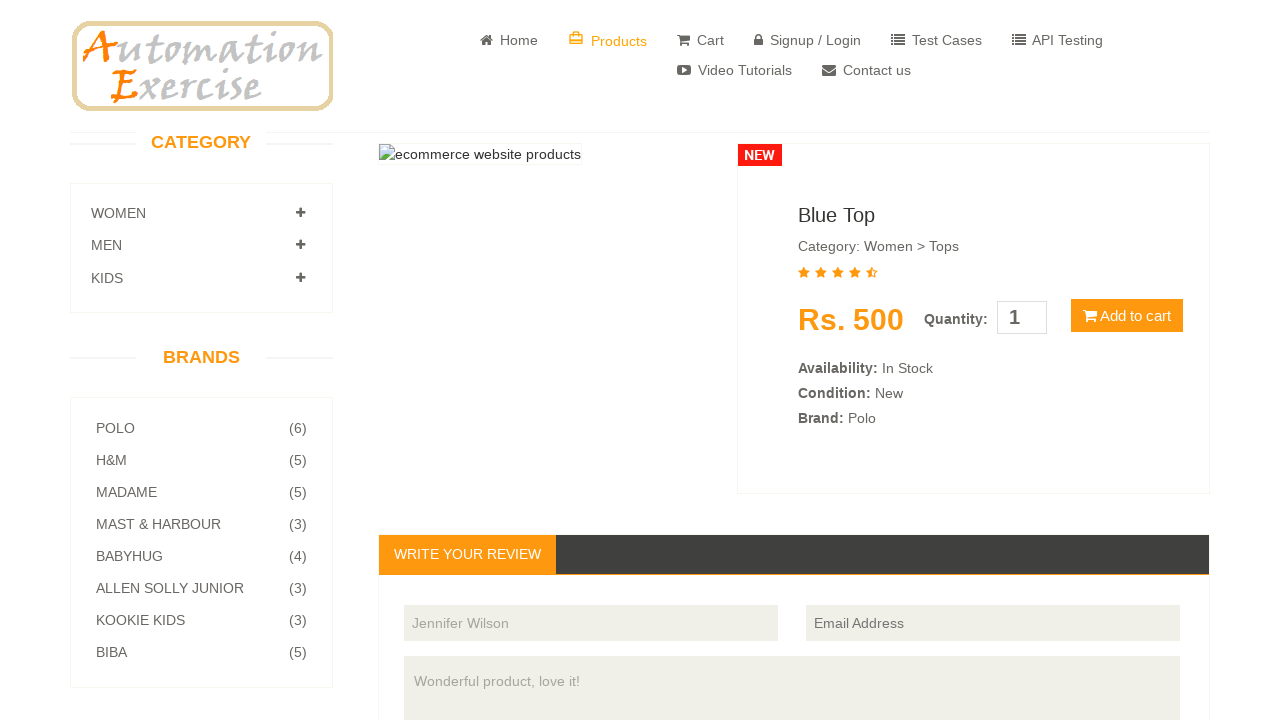

Clicked review submit button without filling email field at (1150, 361) on #button-review
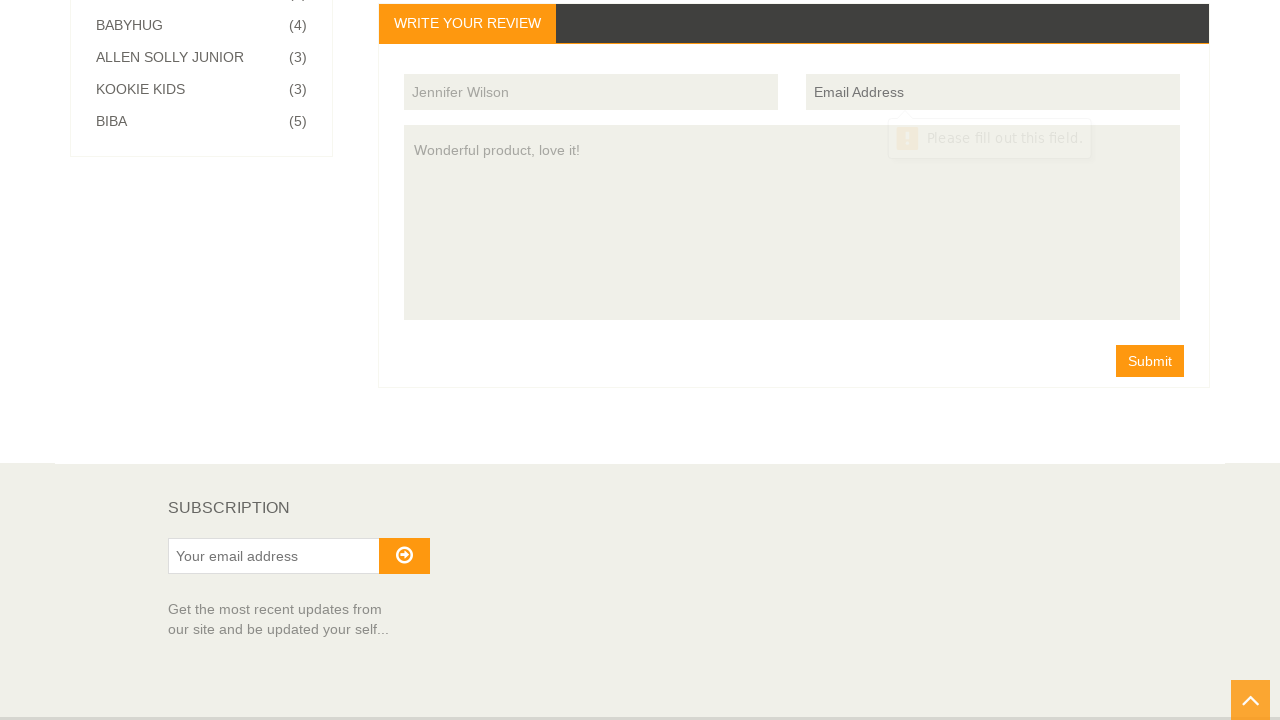

Located email field for validation check
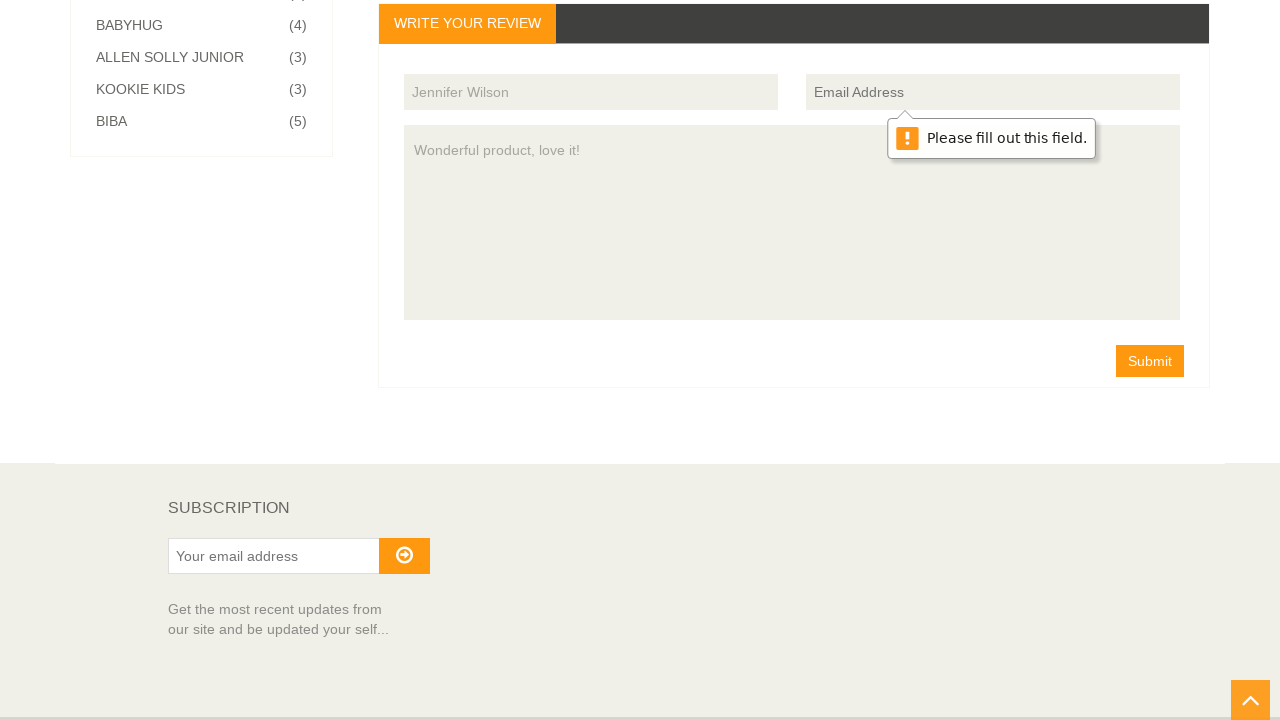

Retrieved browser validation message from email field
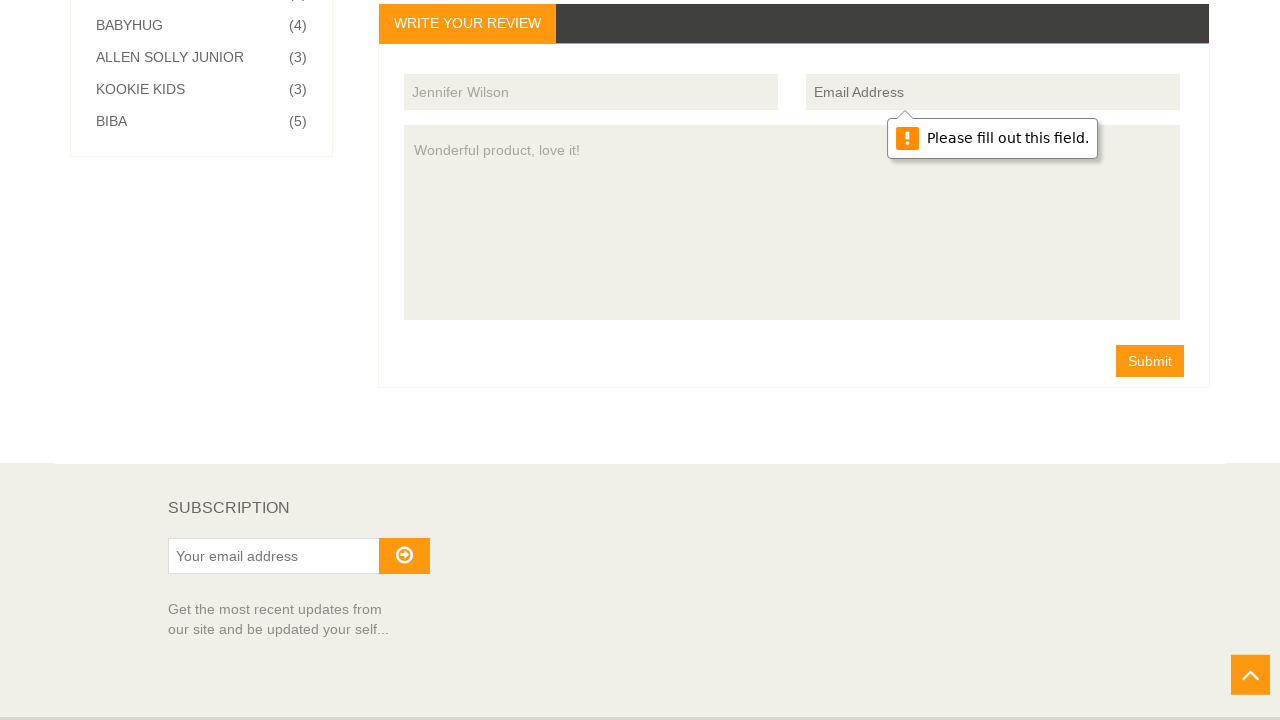

Verified validation message: 'Please fill out this field.' - form validation working correctly
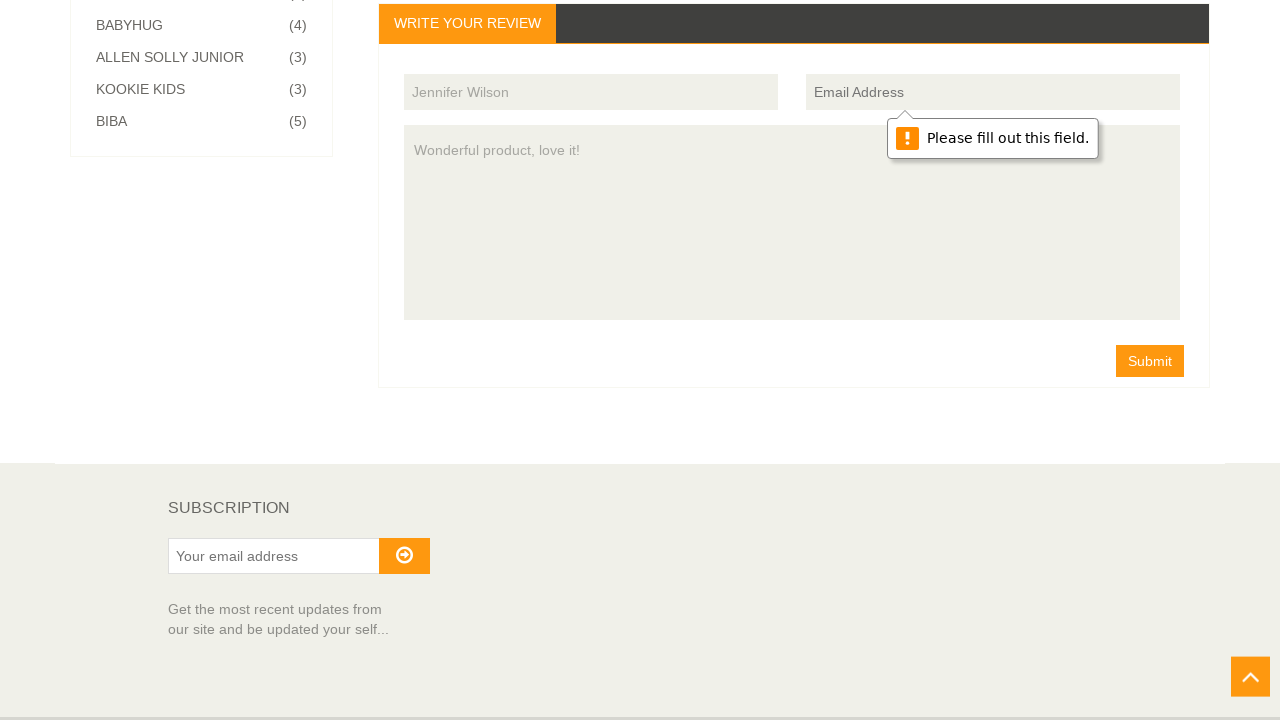

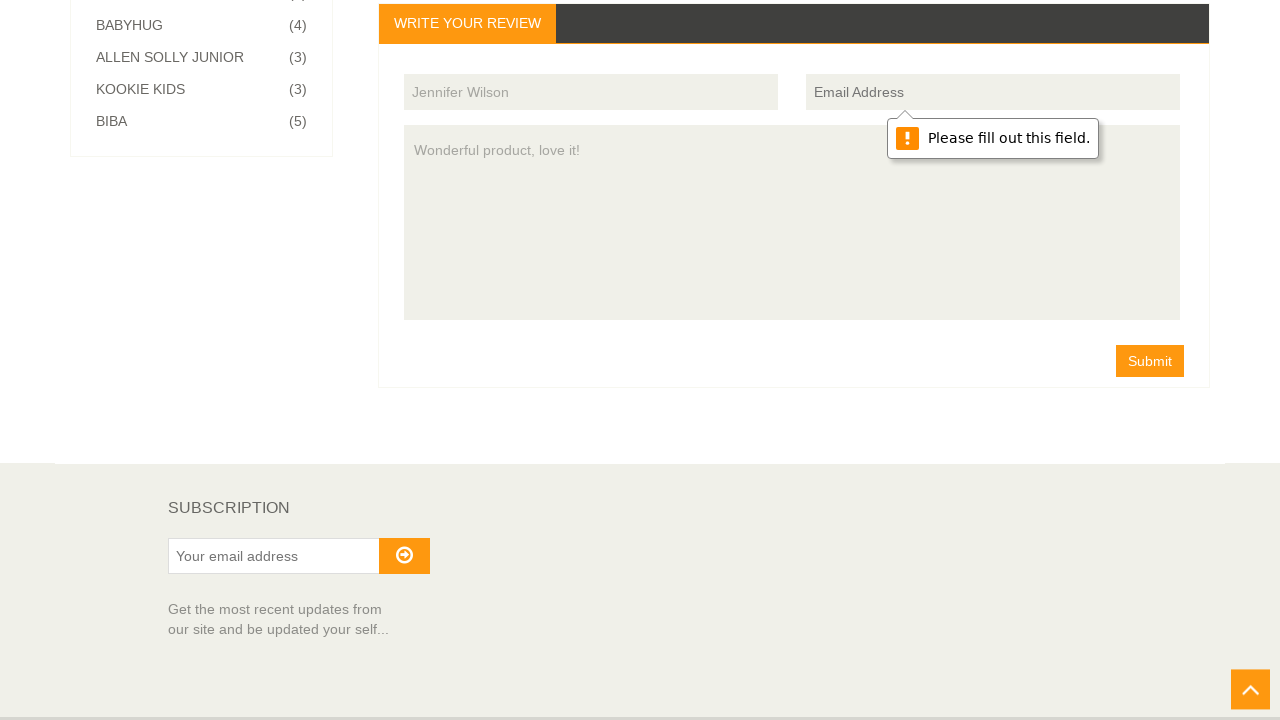